Clicks the Get Started button and verifies URL matches pattern with anchor

Starting URL: https://practice.sdetunicorns.com/

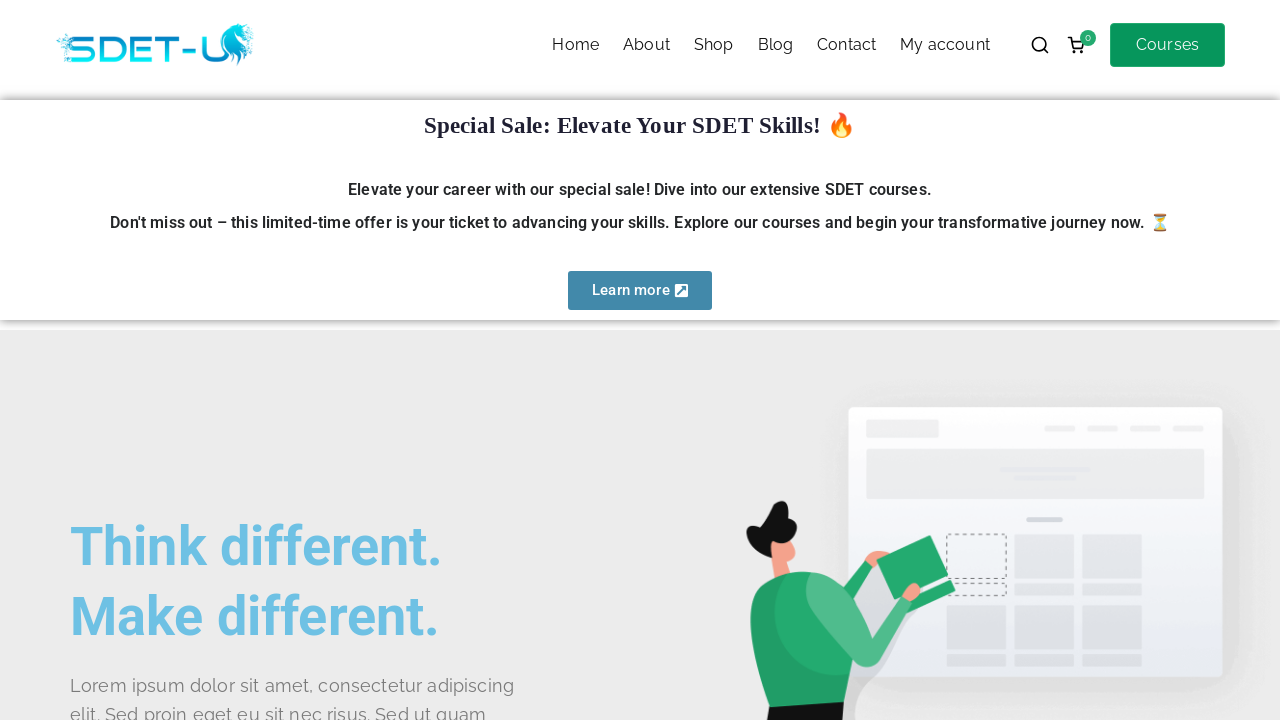

Clicked the Get Started button at (140, 361) on #get-started
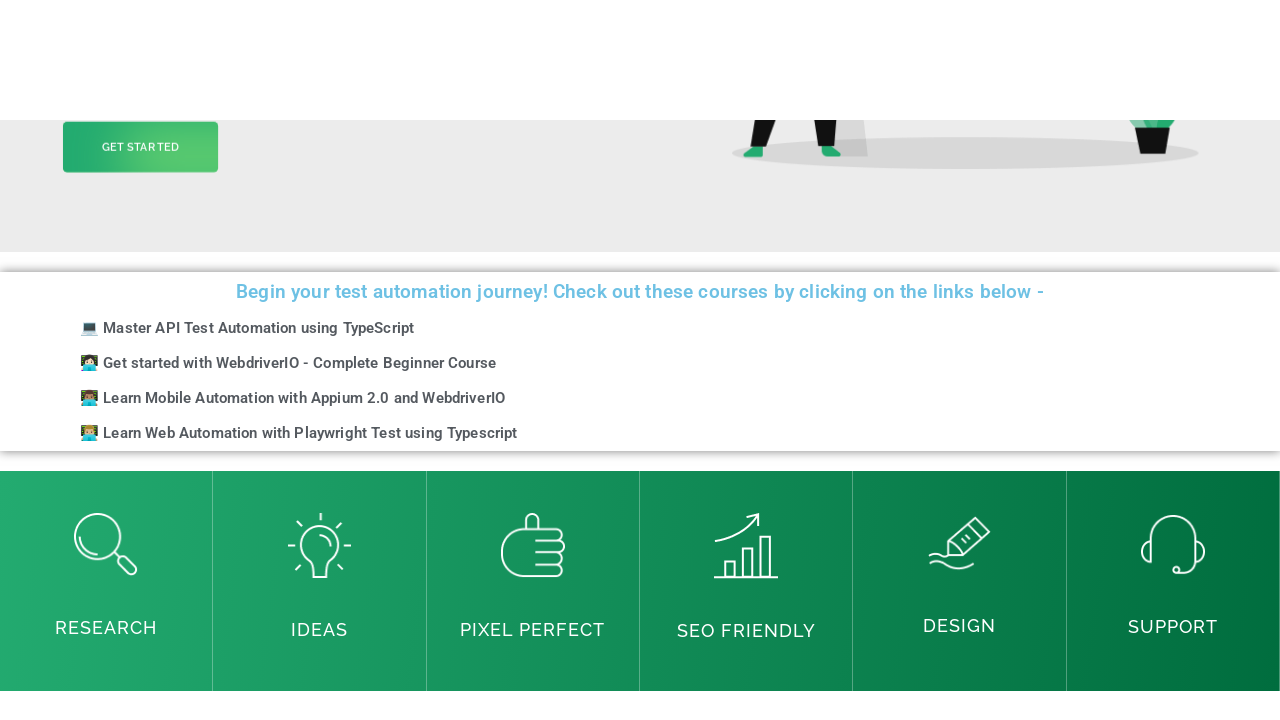

Verified URL matches pattern with #get-started anchor
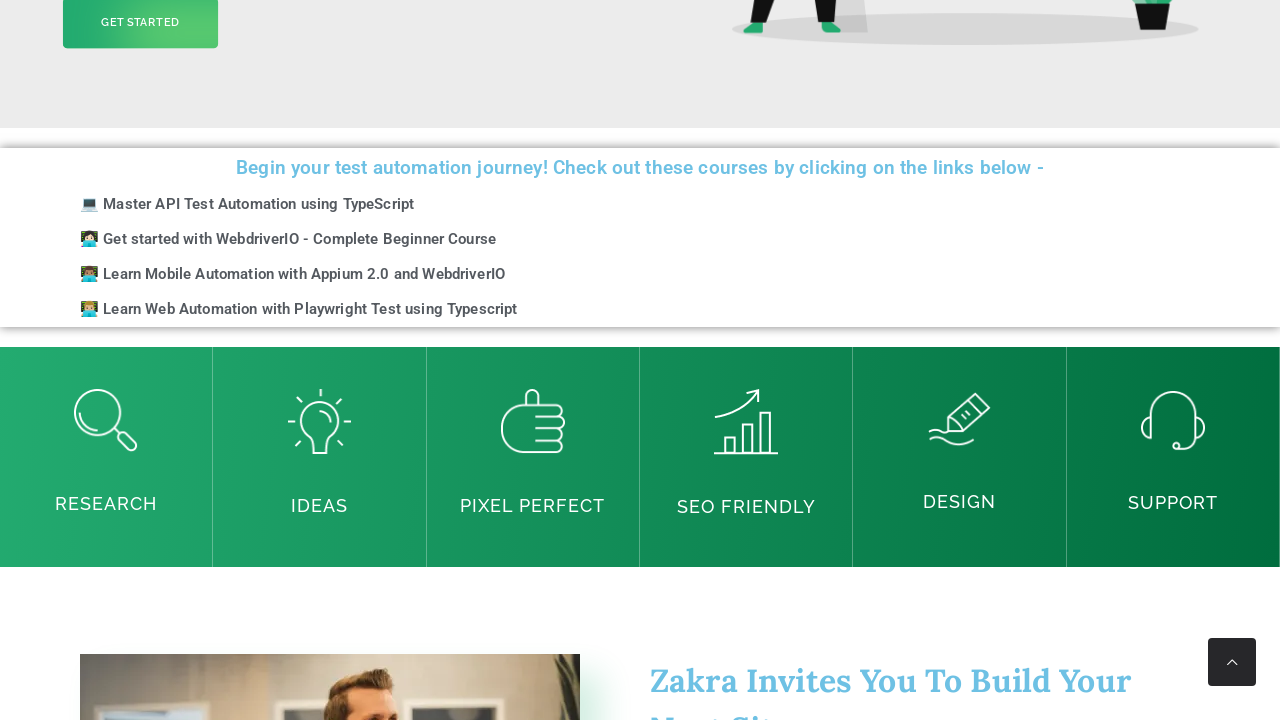

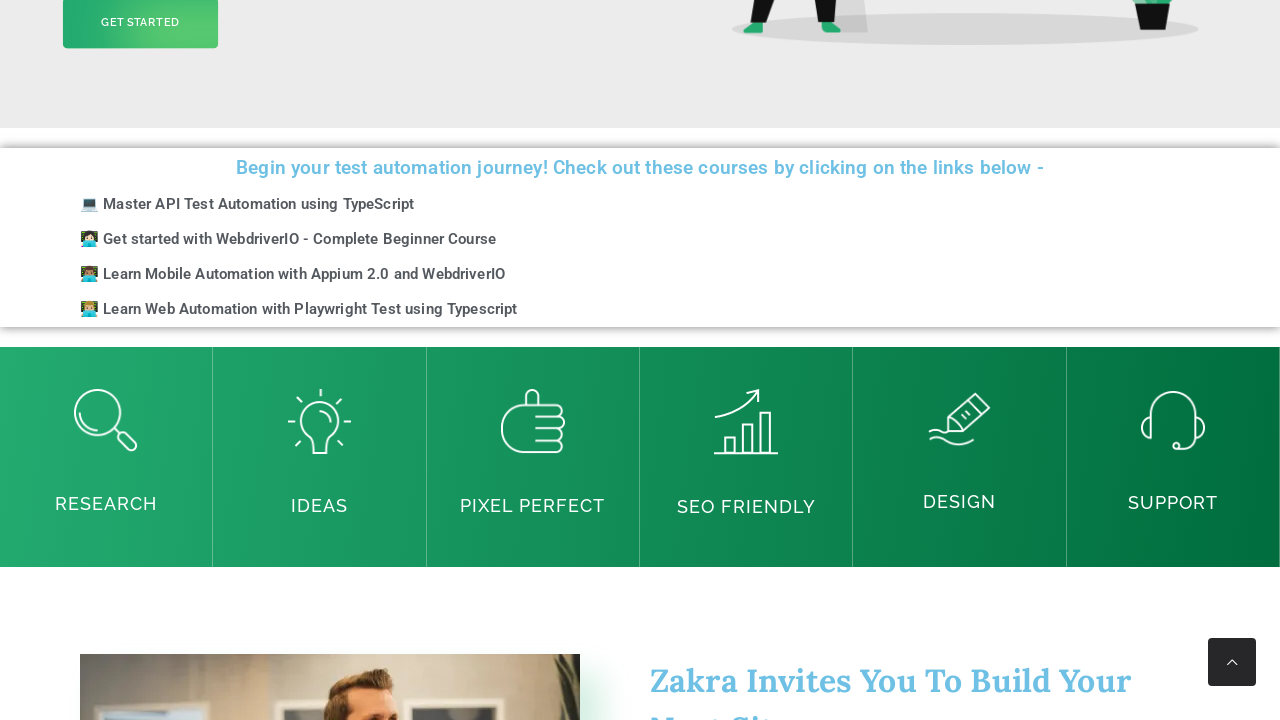